Tests right-click functionality on a slider element within the jQuery UI color picker demo

Starting URL: https://jqueryui.com/slider/#colorpicker

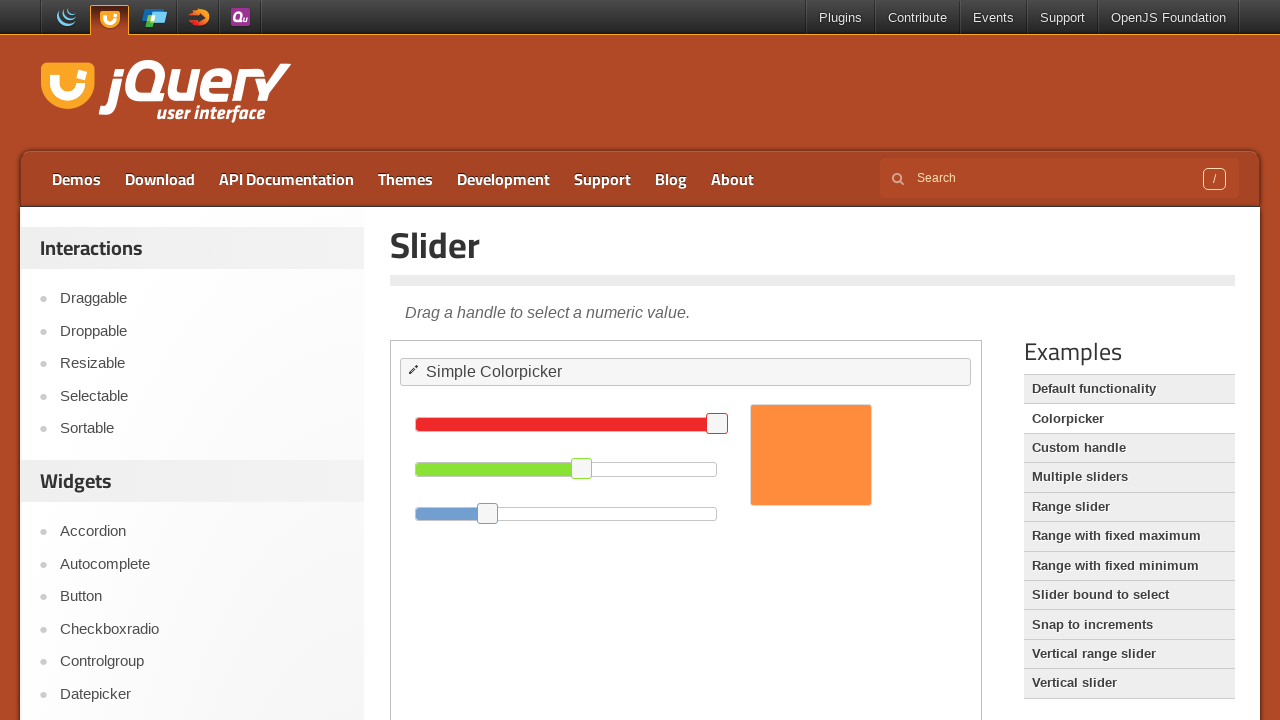

Navigated to jQuery UI color picker demo page
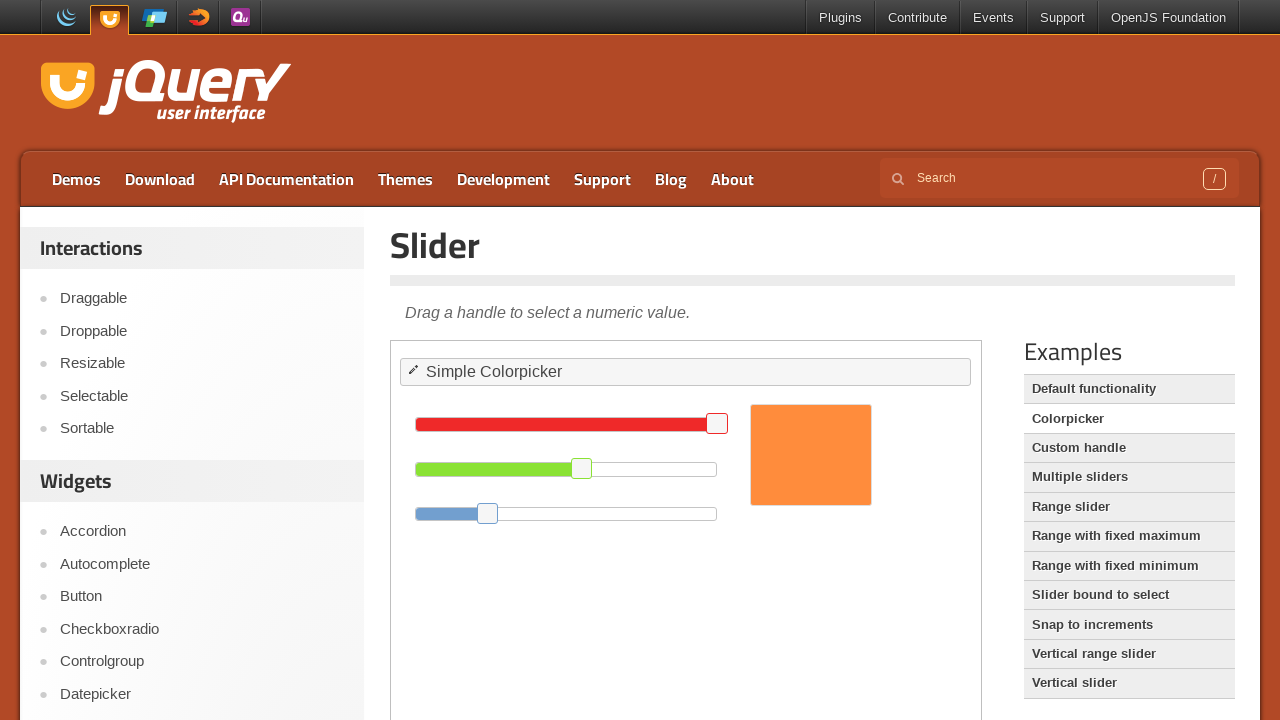

Located demo frame
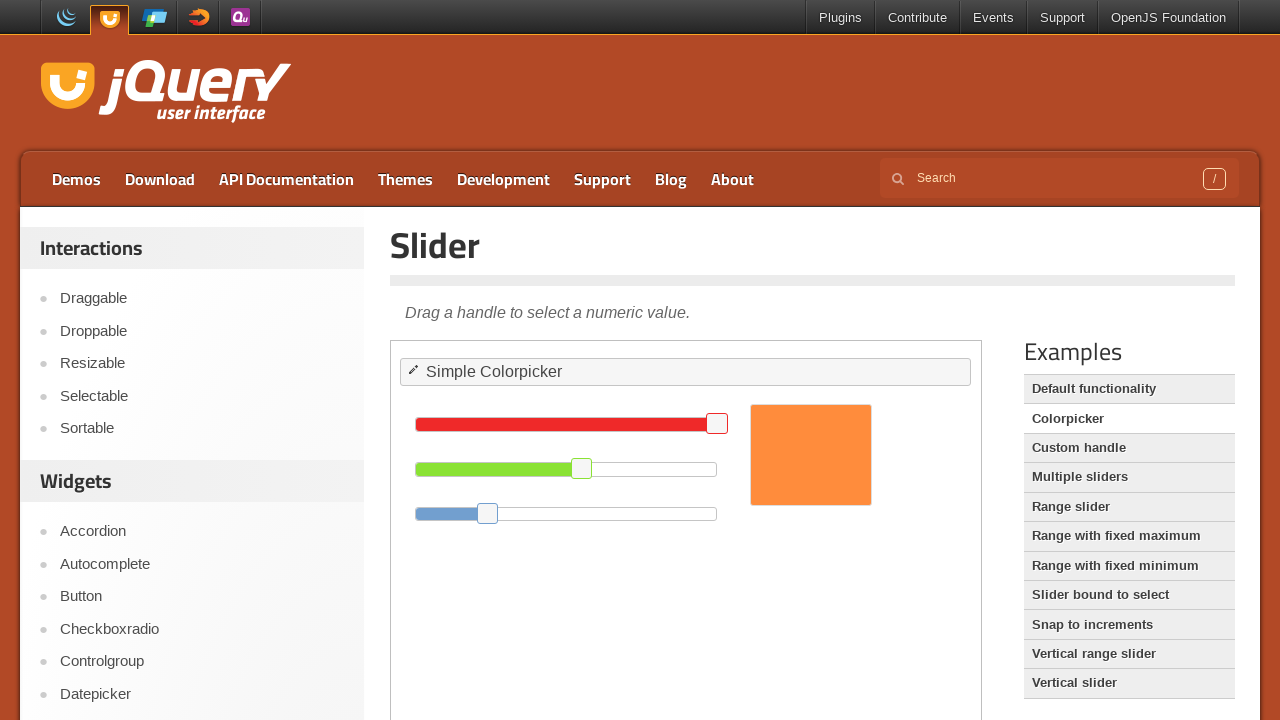

Located red slider element
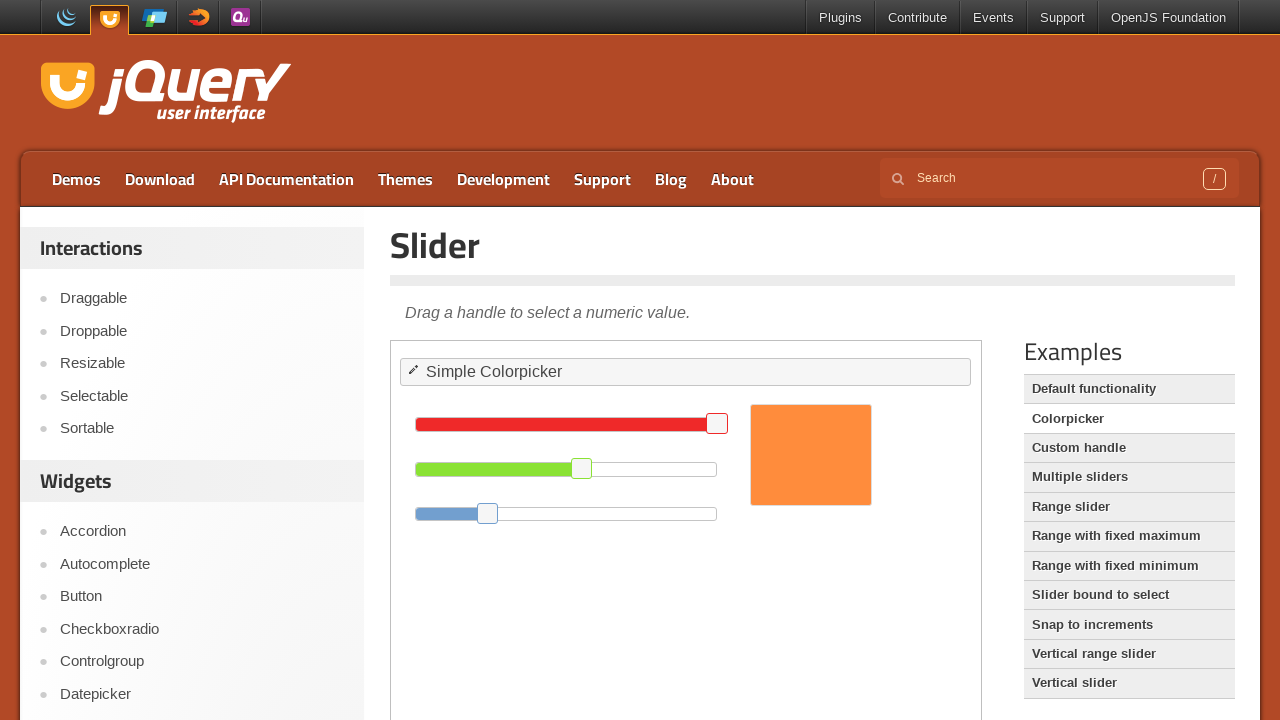

Right-clicked on red slider element at (717, 424) on iframe.demo-frame >> internal:control=enter-frame >> div#red > span
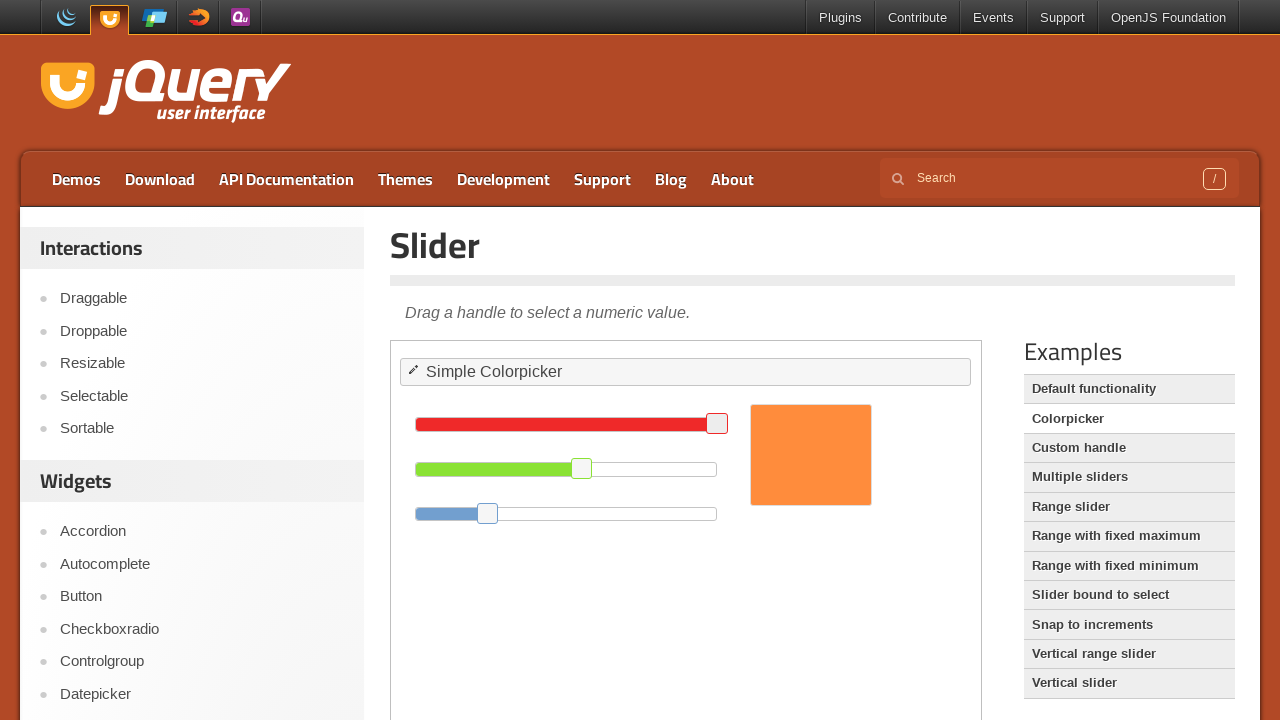

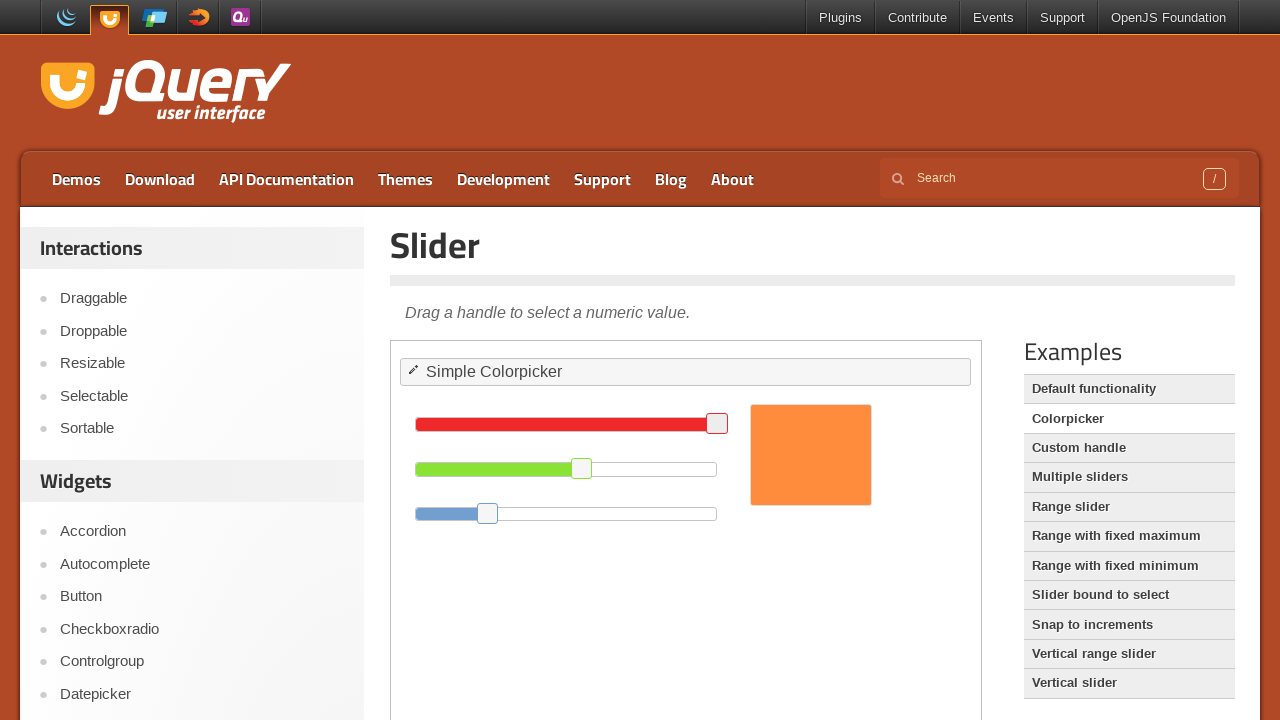